Tests iframe handling by switching between single and nested iframes, entering text in input fields within each iframe context, and navigating between different iframe tabs on the page.

Starting URL: http://demo.automationtesting.in/Frames.html

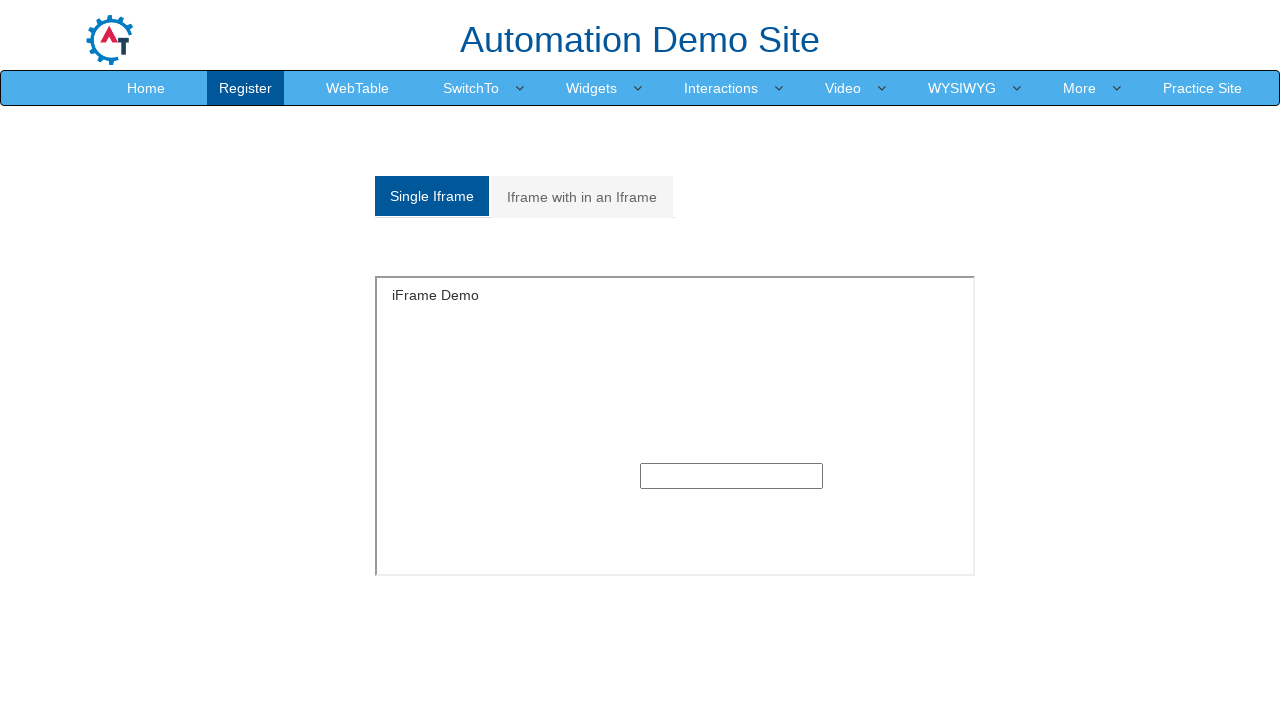

Page loaded and DOM content ready
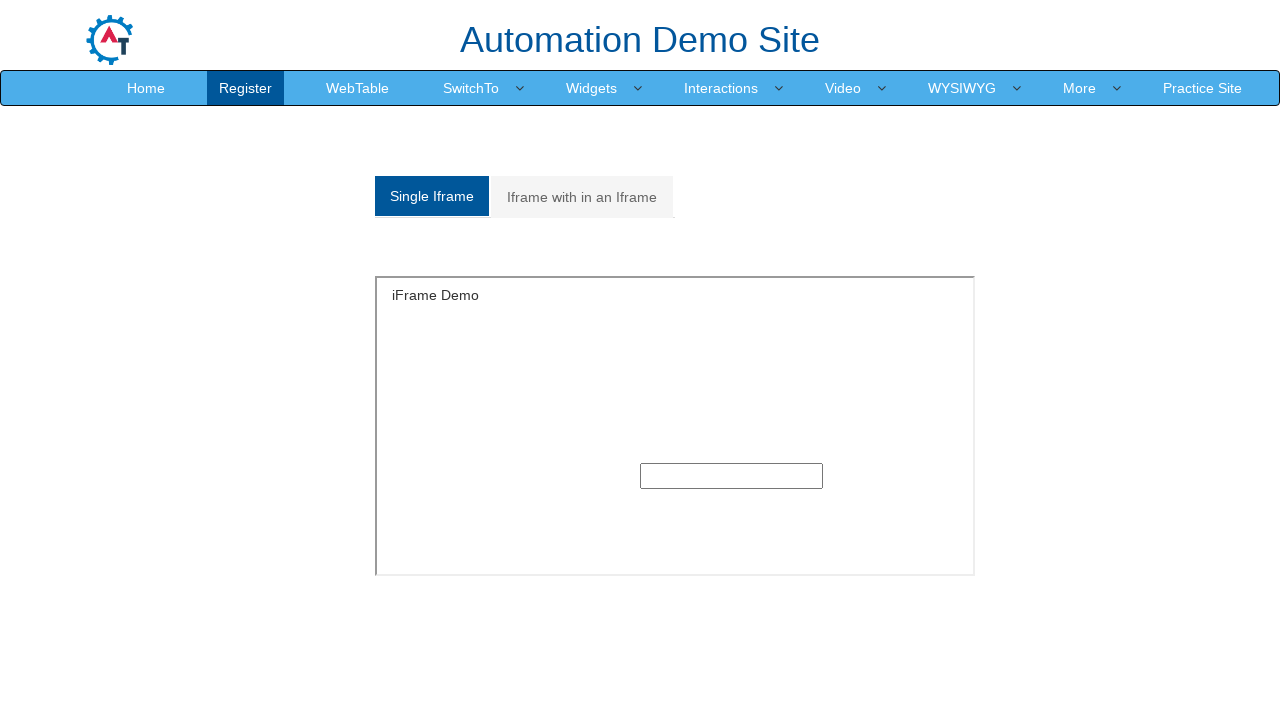

Located single iframe element
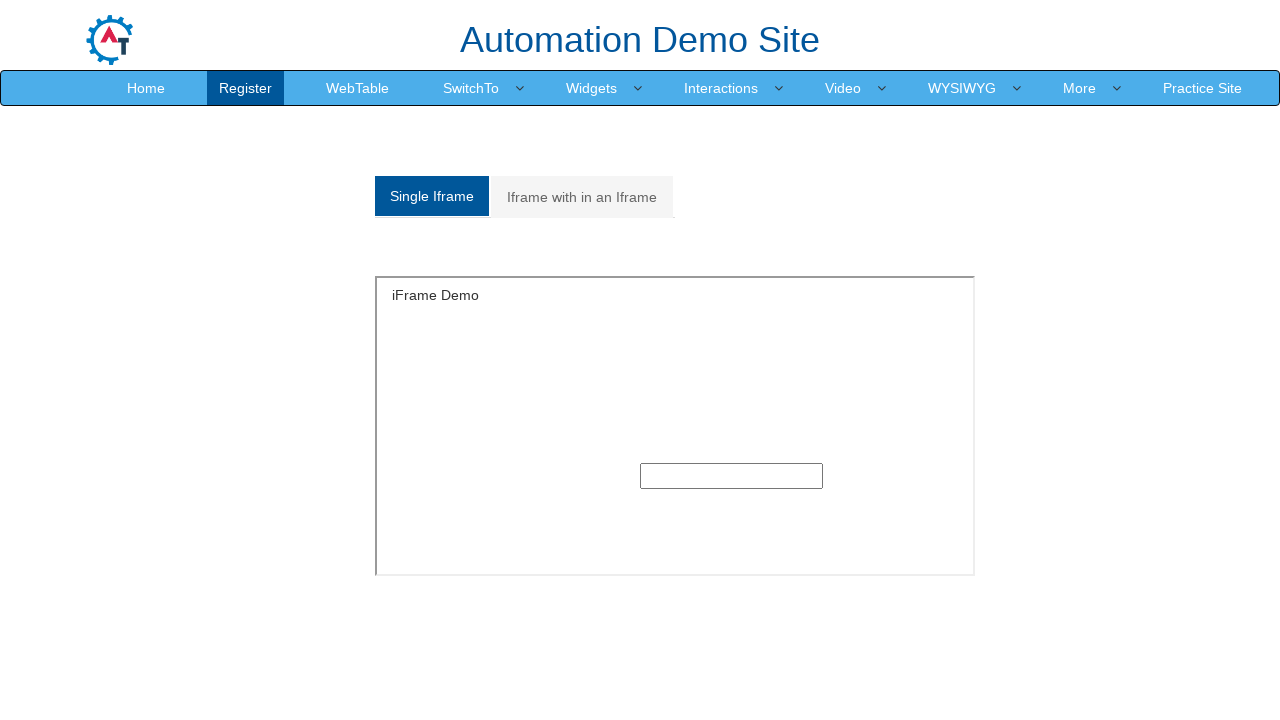

Entered 'Selenium' text in single iframe input field on xpath=//*[@id='Single']/iframe >> internal:control=enter-frame >> xpath=//div[@c
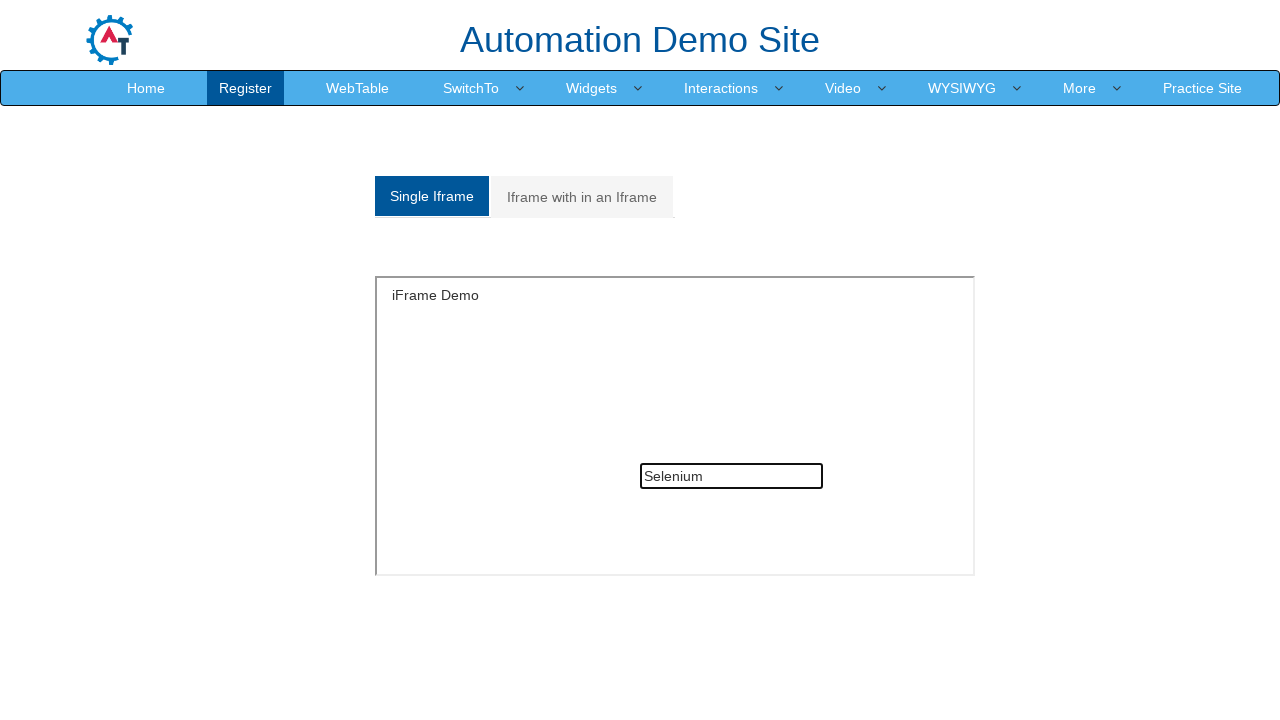

Clicked on 'Iframe with in an Iframe' tab at (582, 197) on xpath=//a[contains(text(),'Iframe with in an Iframe')]
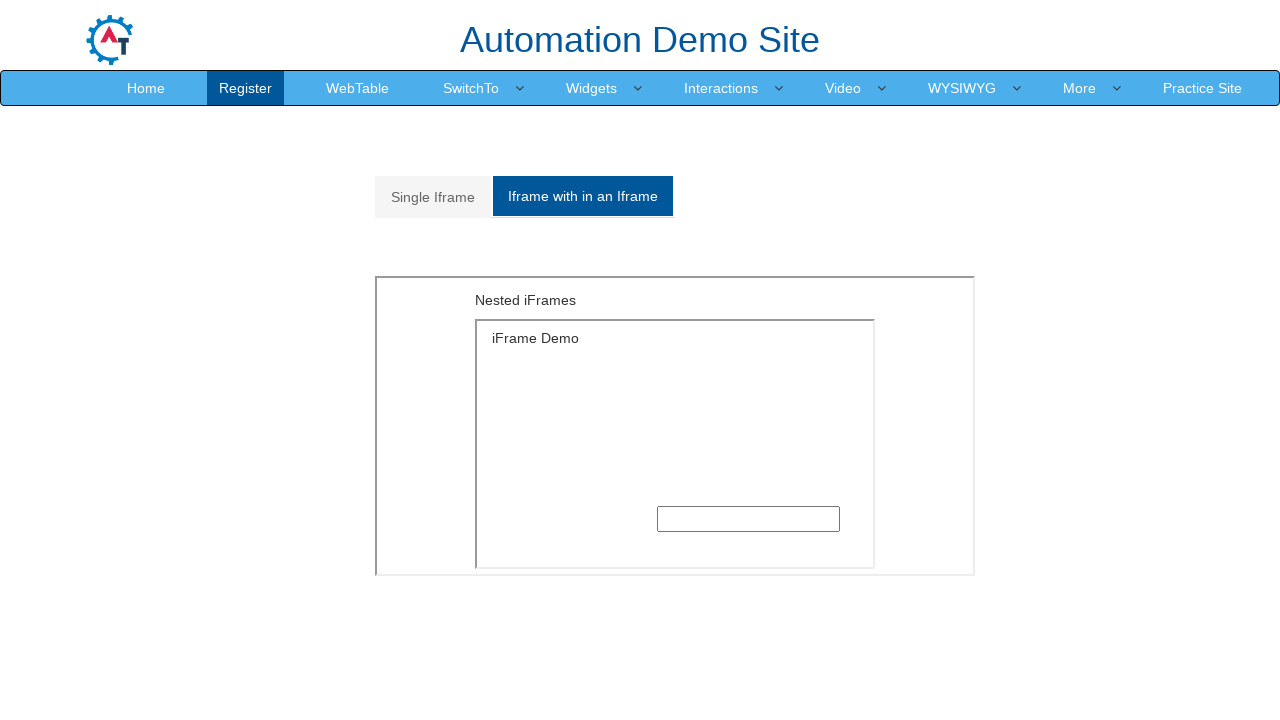

Waited 1 second for nested iframe content to load
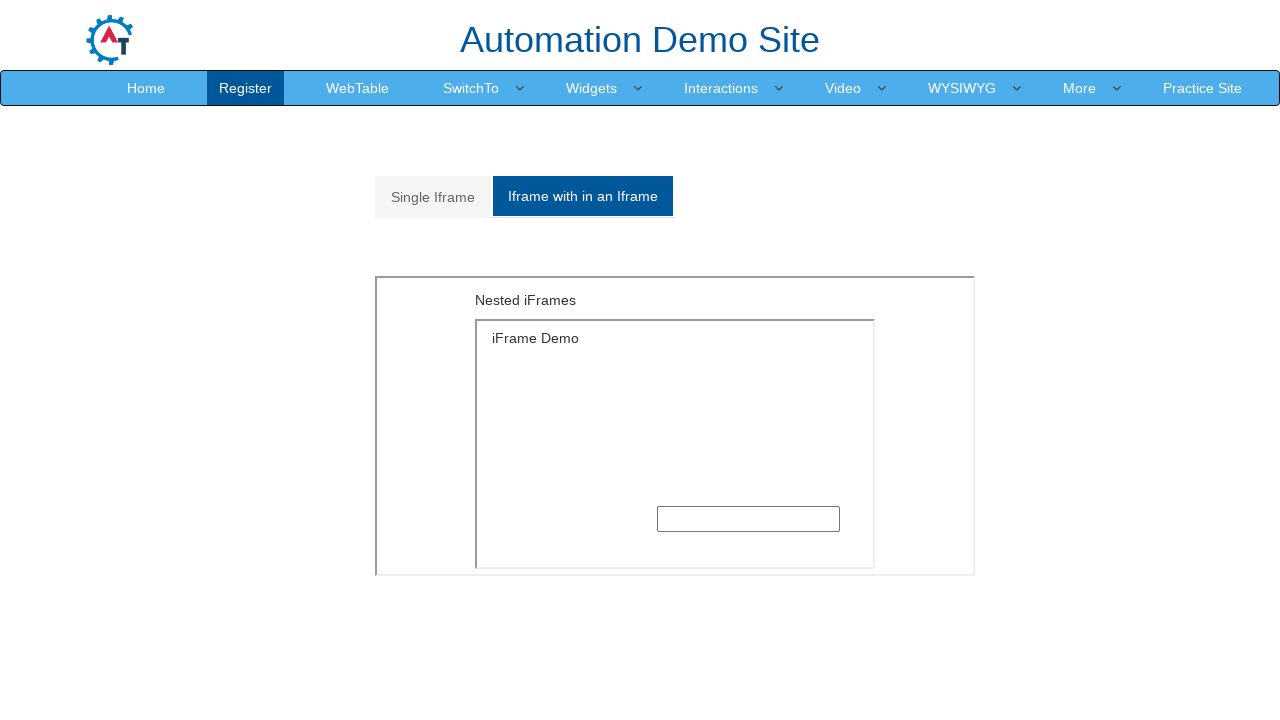

Located outer iframe (second iframe on page)
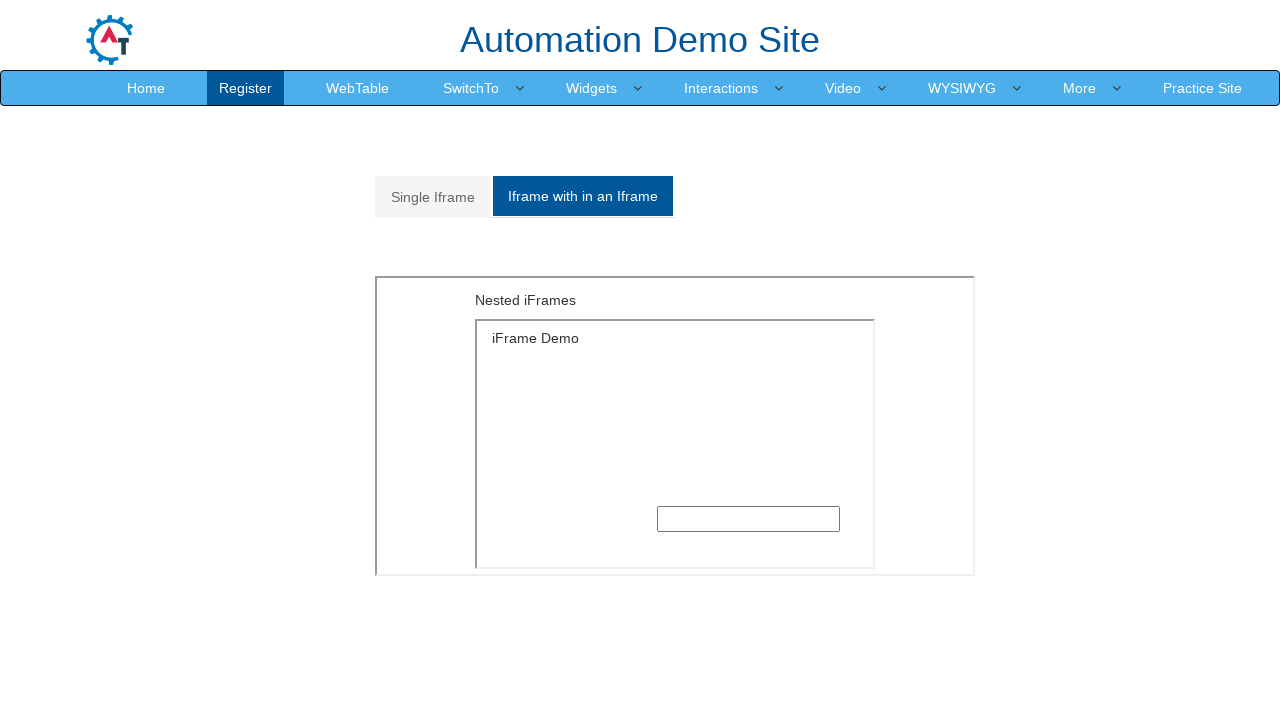

Located inner iframe within outer iframe
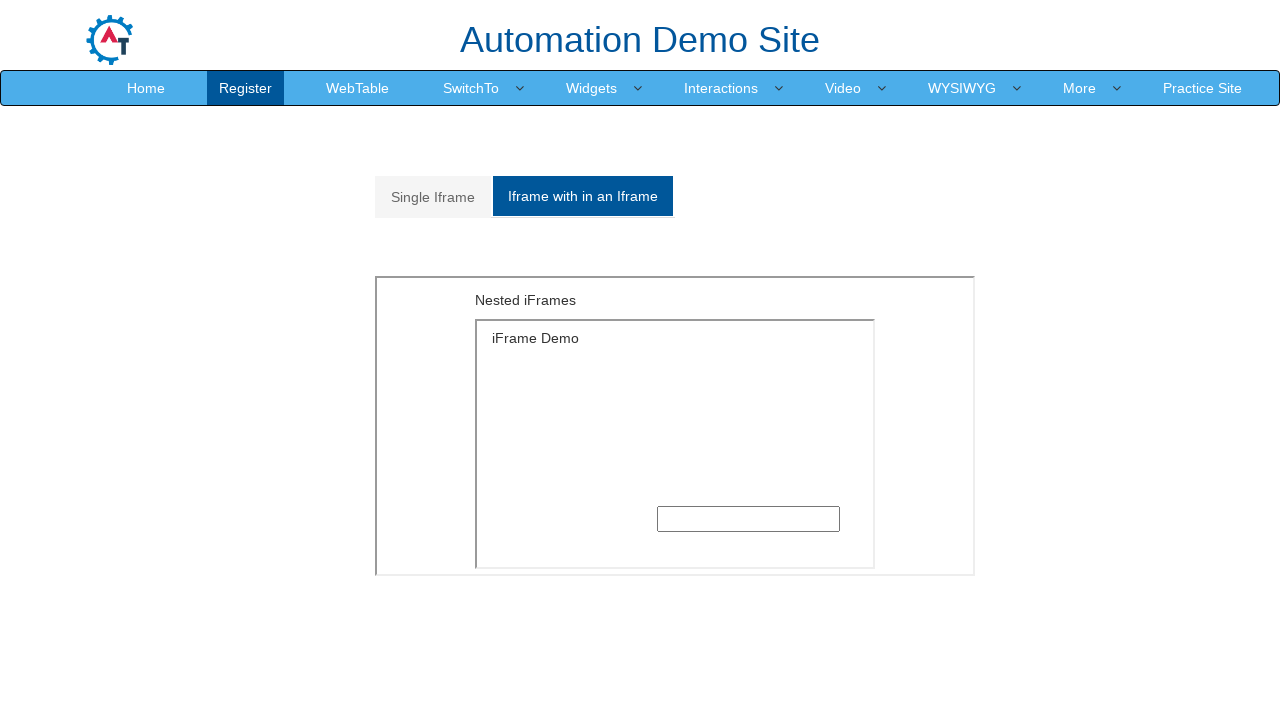

Entered 'webdriver' text in nested iframe input field on iframe >> nth=1 >> internal:control=enter-frame >> iframe >> nth=0 >> internal:c
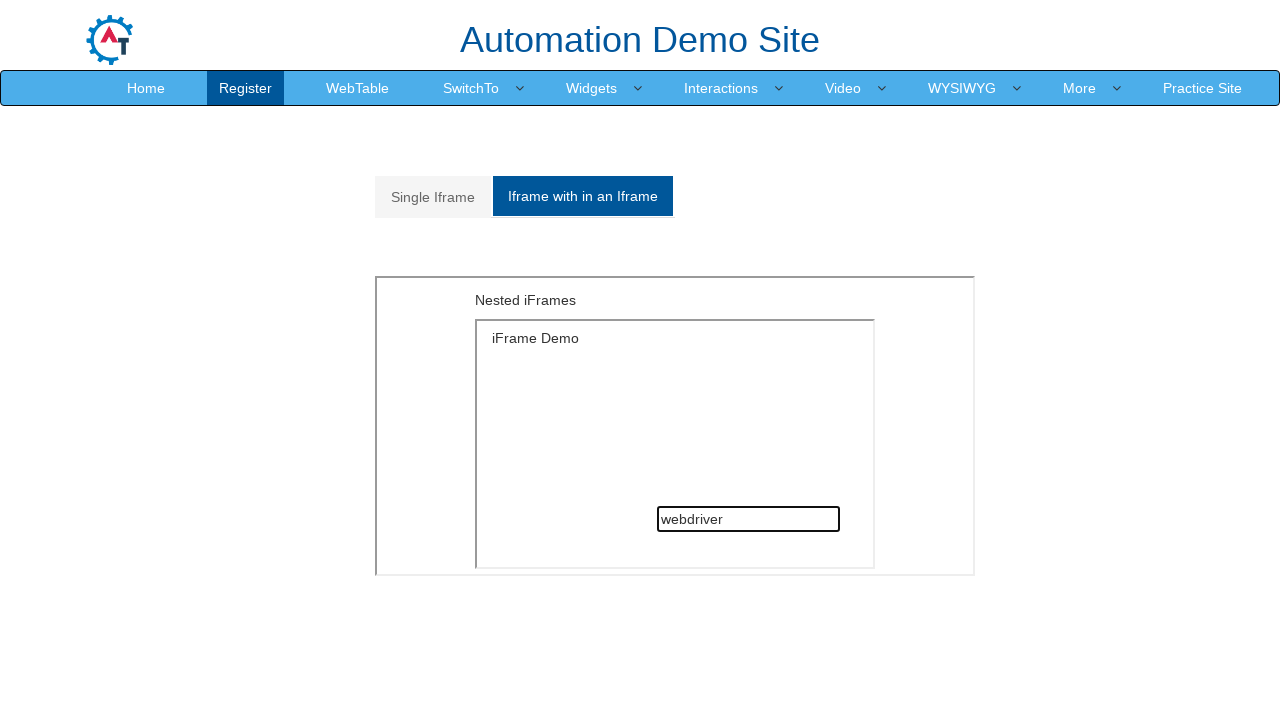

Waited 1 second after entering text in nested iframe
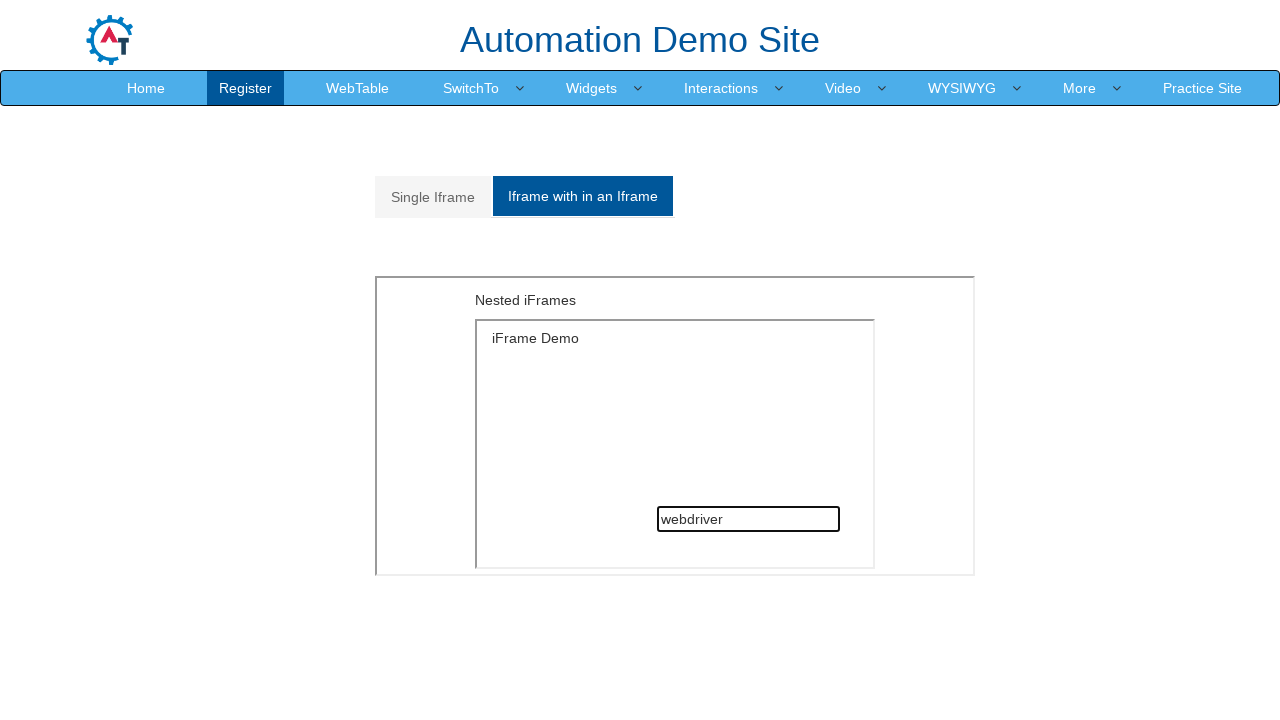

Clicked back to 'Single Iframe' tab at (433, 197) on xpath=//a[contains(text(),'Single Iframe')]
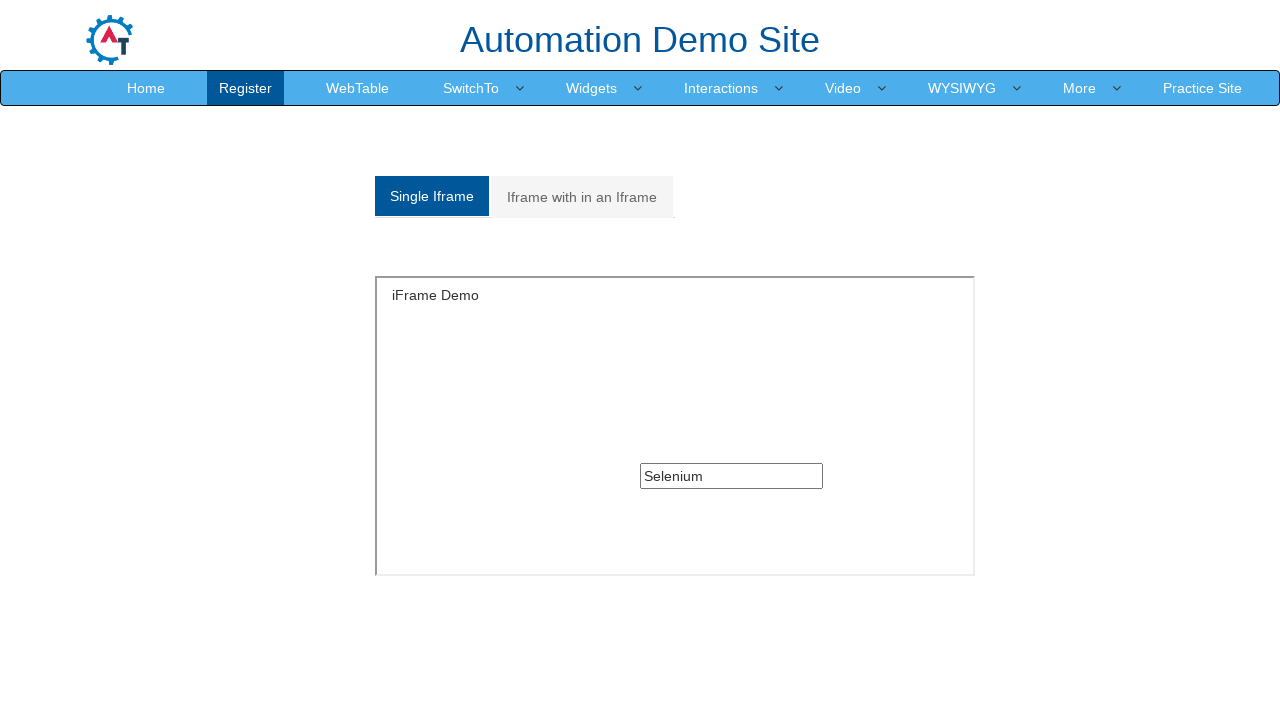

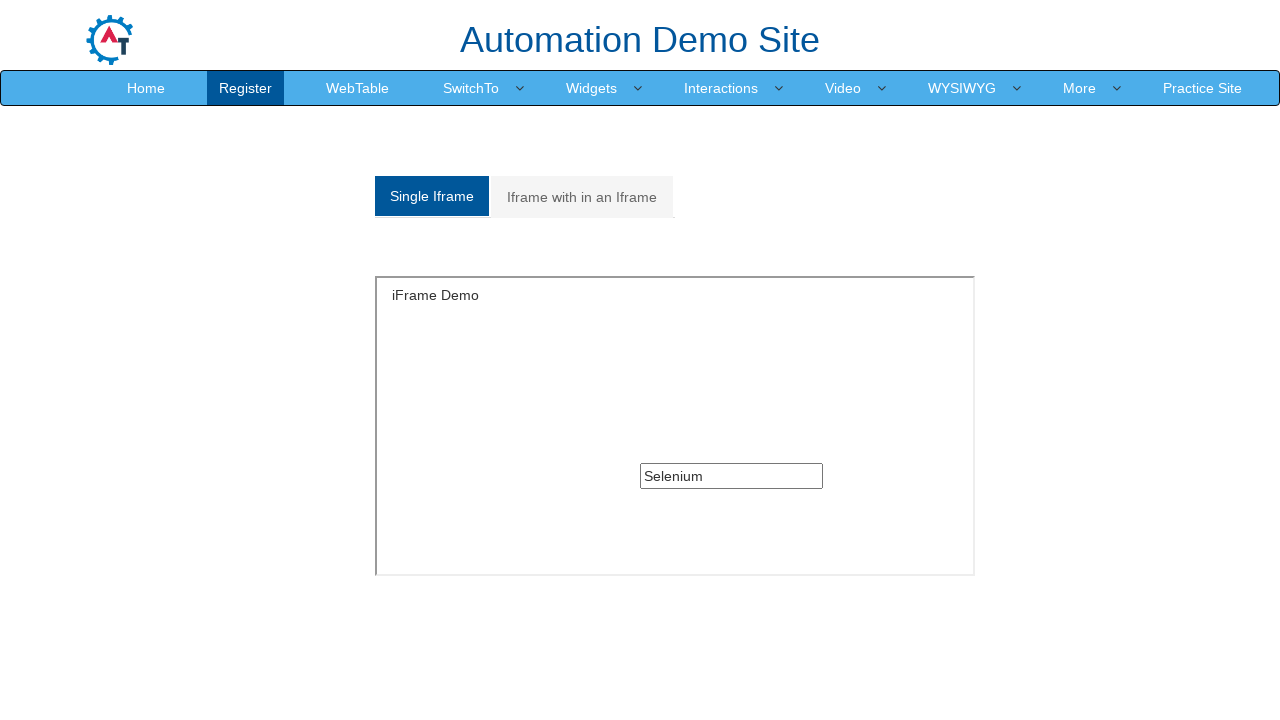